Tests clicking the JS Confirm button and dismissing the alert by clicking Cancel, then verifies the result message shows "You clicked: Cancel"

Starting URL: http://the-internet.herokuapp.com/javascript_alerts

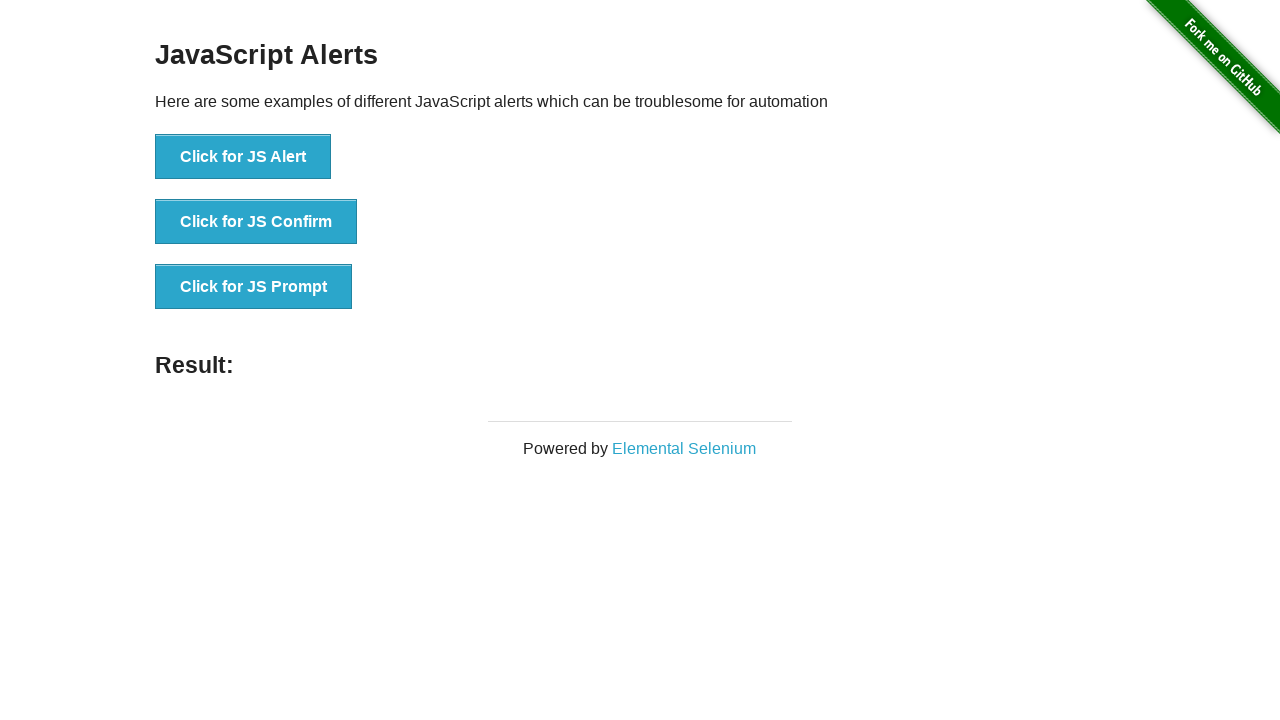

Set up dialog handler to dismiss confirm dialogs
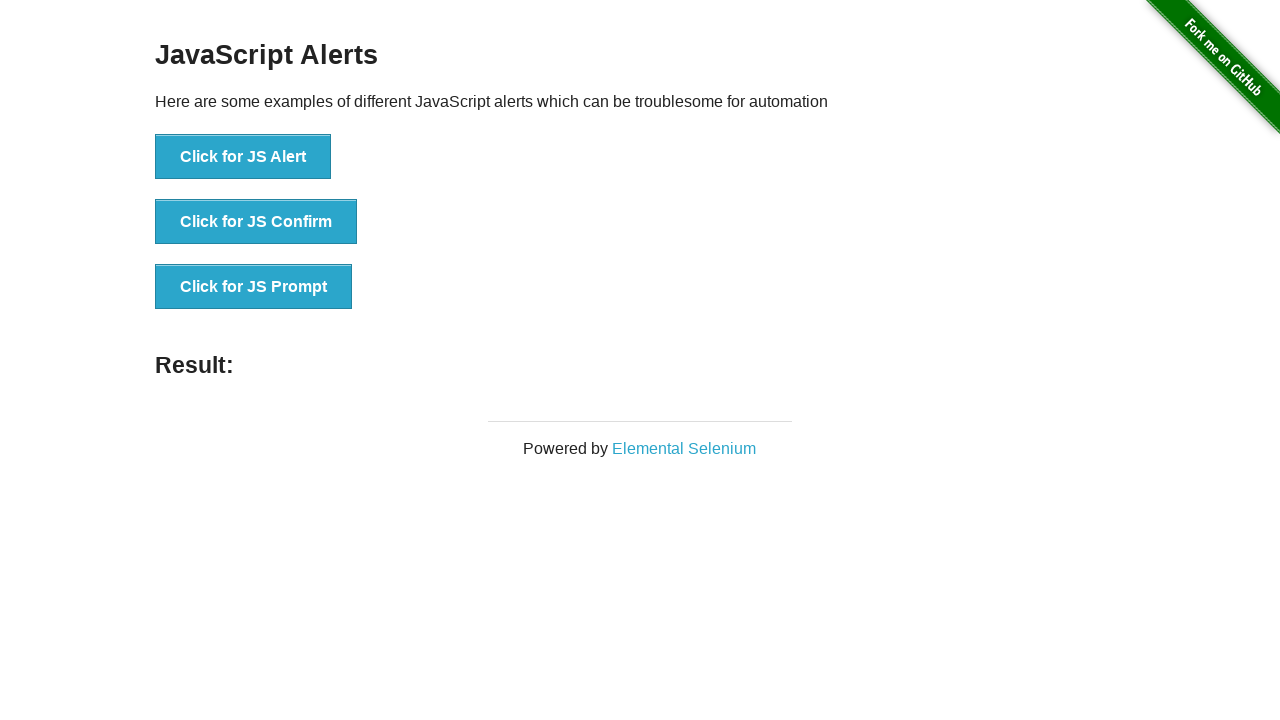

Clicked the JS Confirm button at (256, 222) on xpath=//button[text()='Click for JS Confirm']
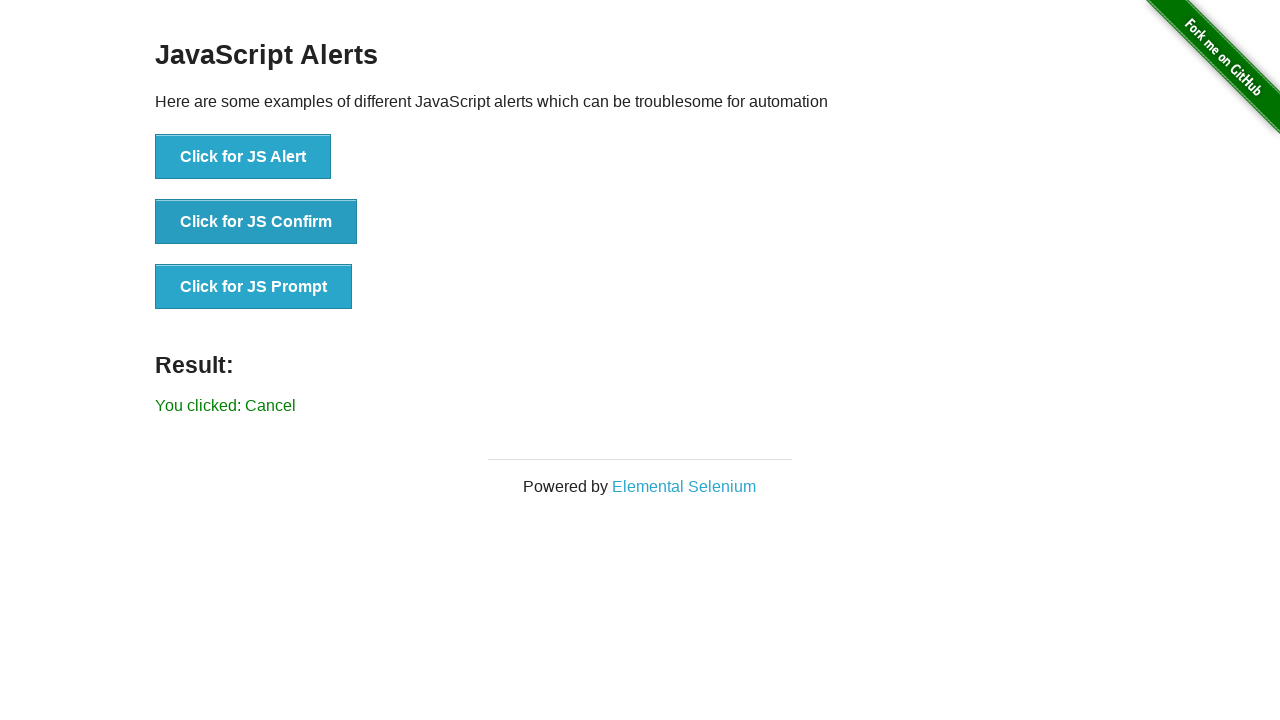

Result message appeared after dismissing confirm dialog
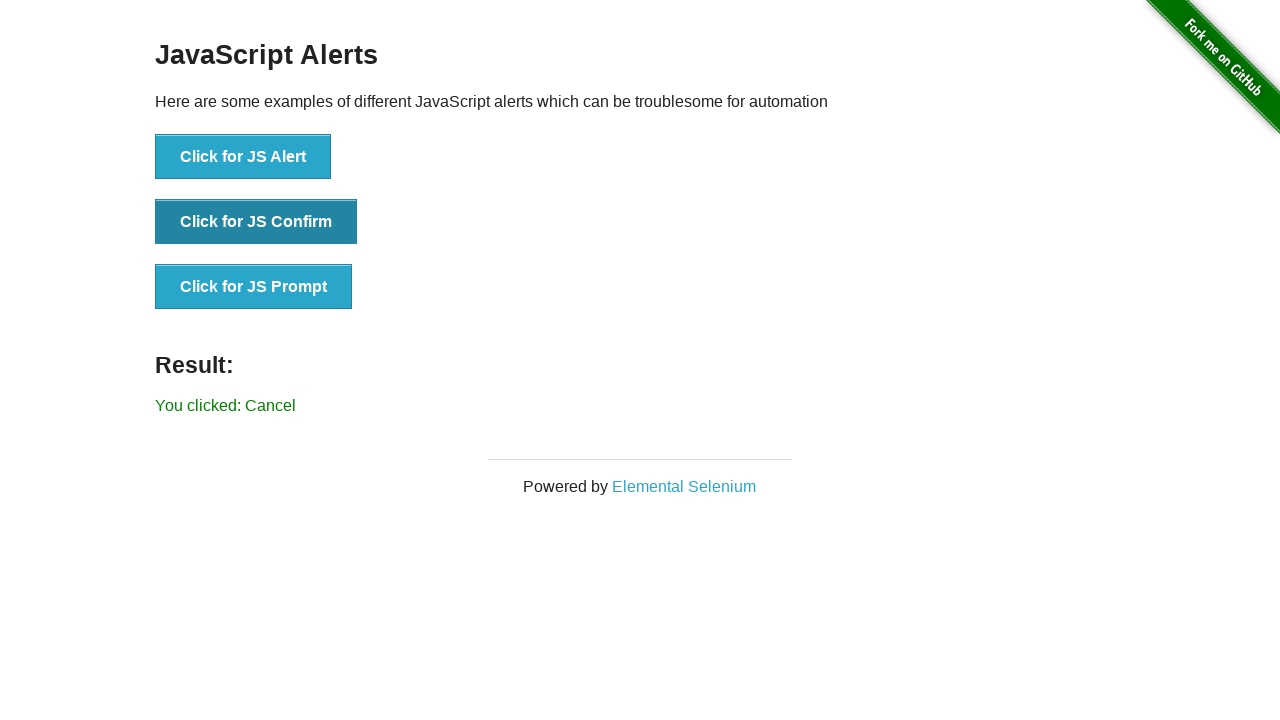

Verified result message shows 'You clicked: Cancel'
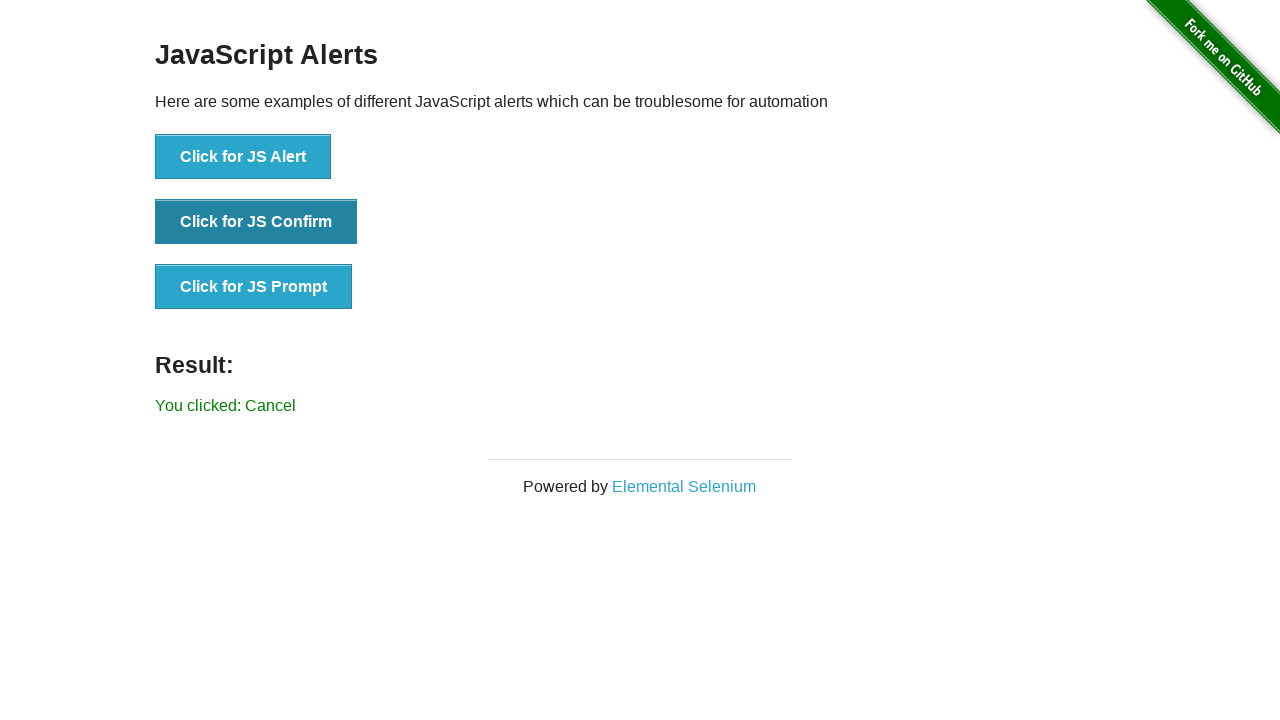

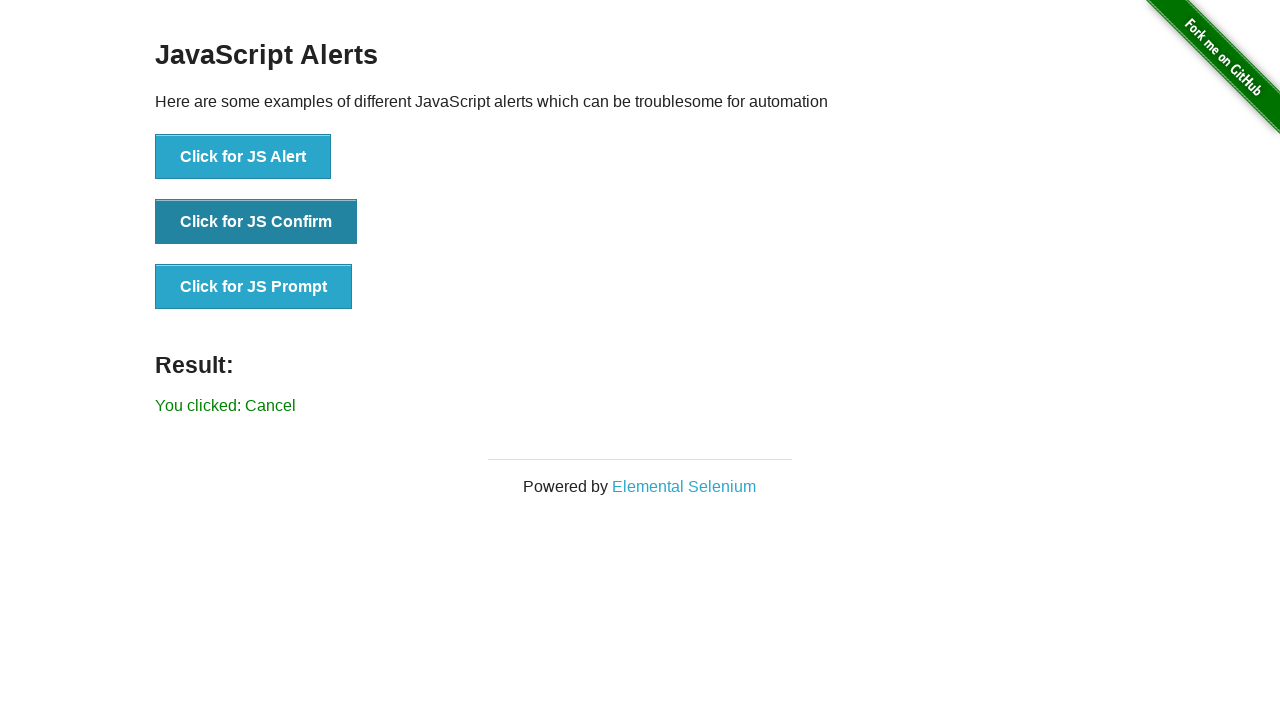